Tests radio button interactions on LeafGround by verifying default selections, selecting a favorite browser (Chrome), clicking a city (Chennai), and selecting an age group (1-20 Years), with assertions for each selection.

Starting URL: https://leafground.com/radio.xhtml

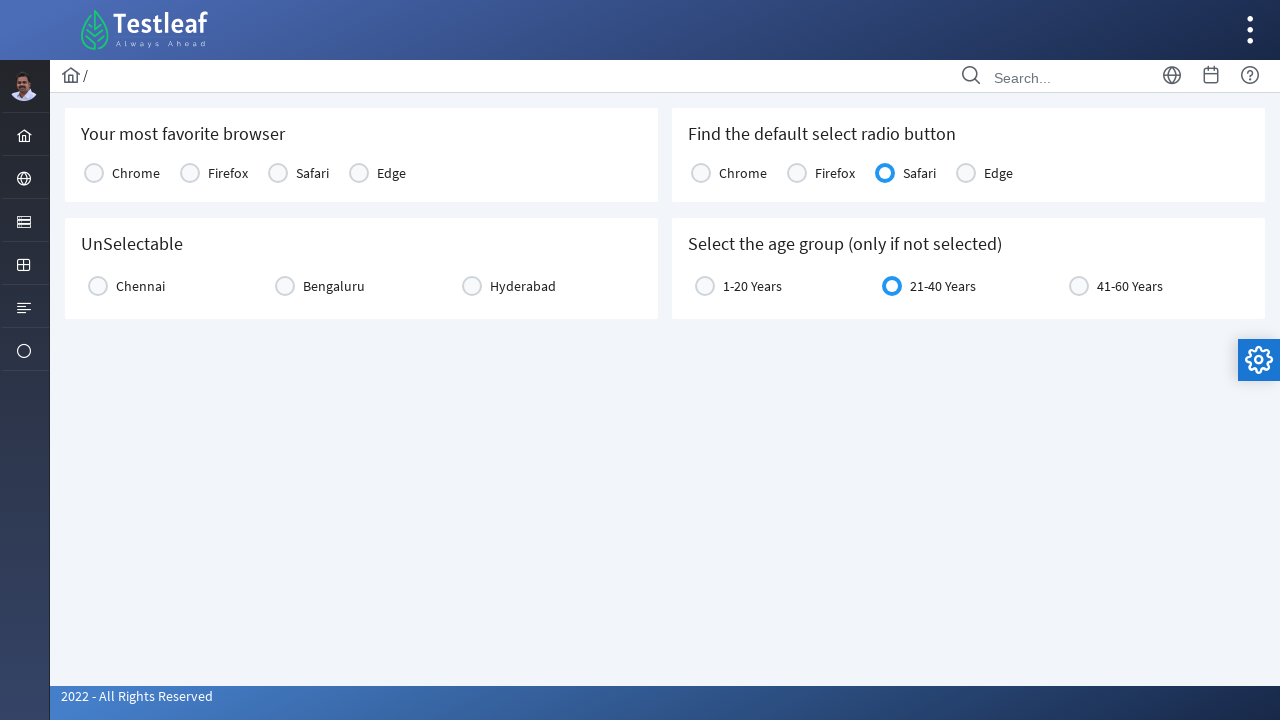

Located all default checked radio buttons
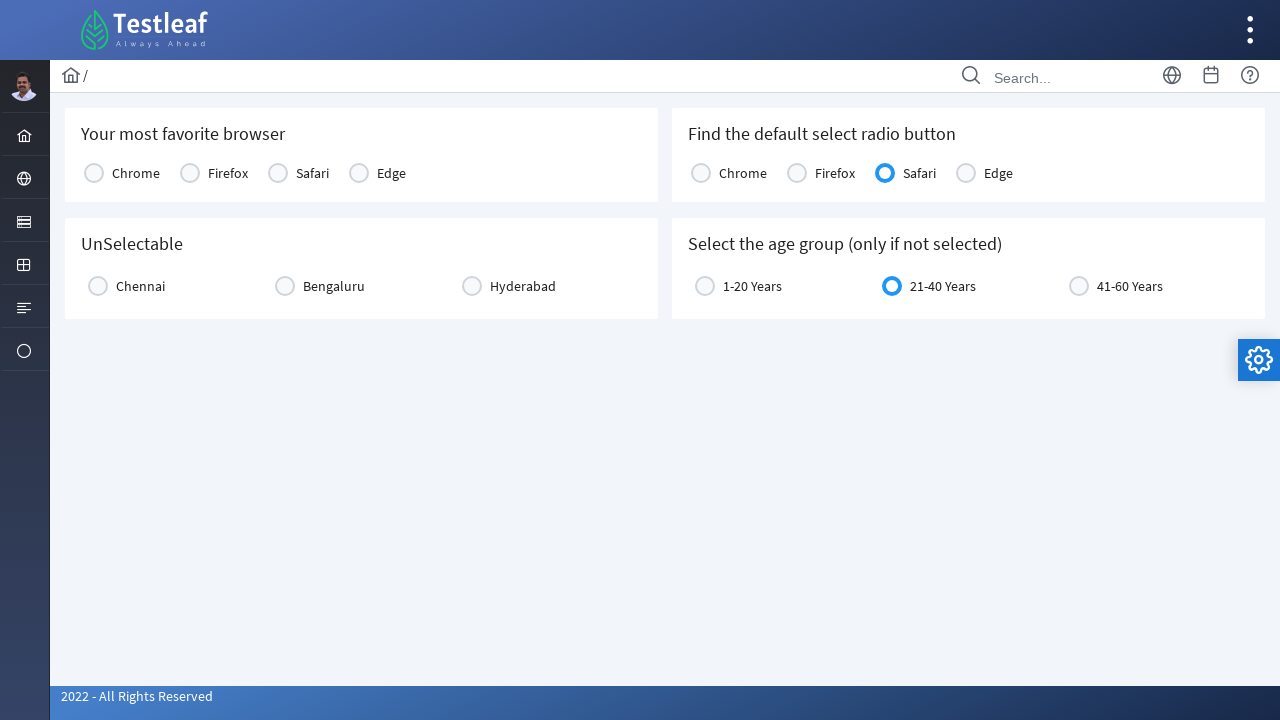

Retrieved default selected radio button value: Option3
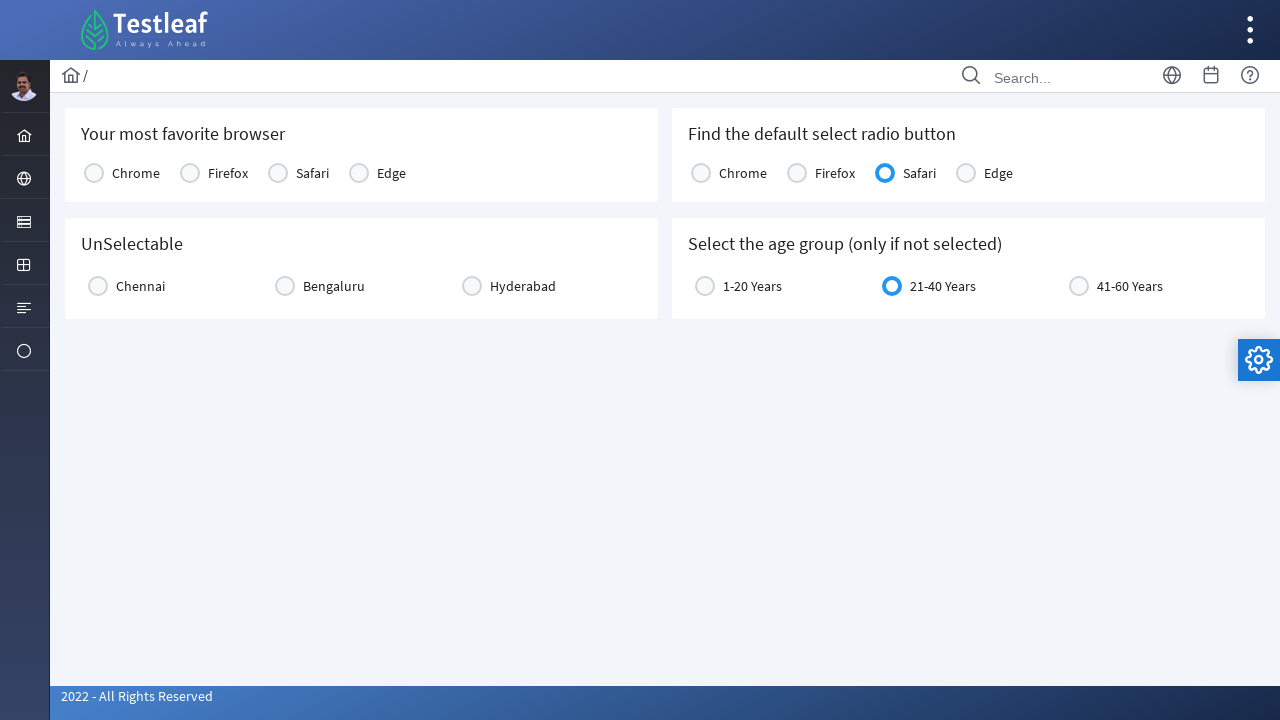

Verified default radio button value 'Option3' is in expected list
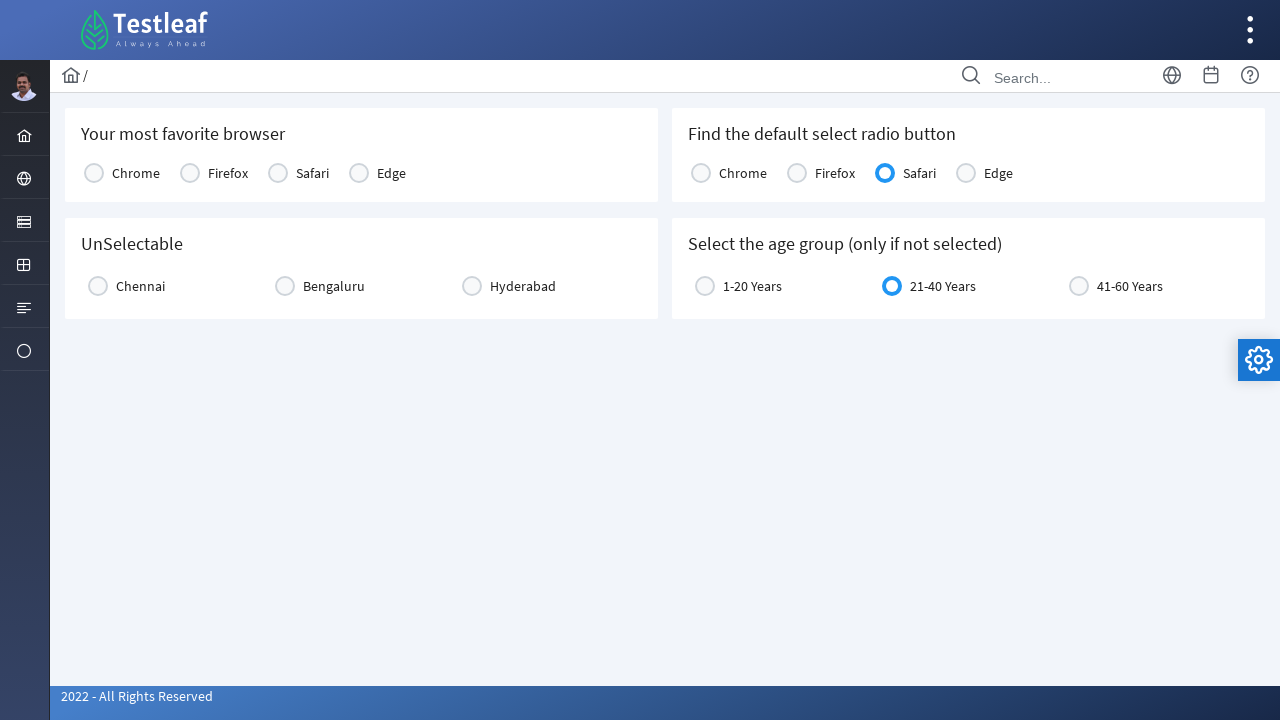

Retrieved default selected radio button value: 21-40 Years
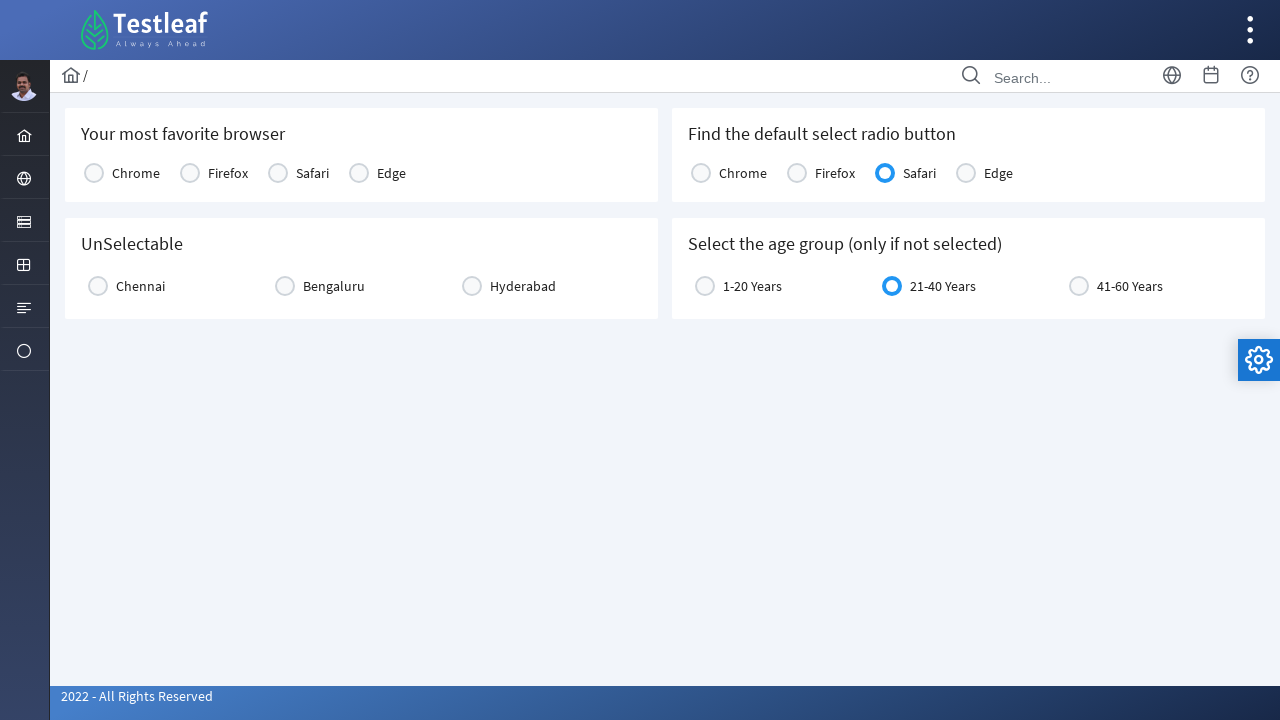

Verified default radio button value '21-40 Years' is in expected list
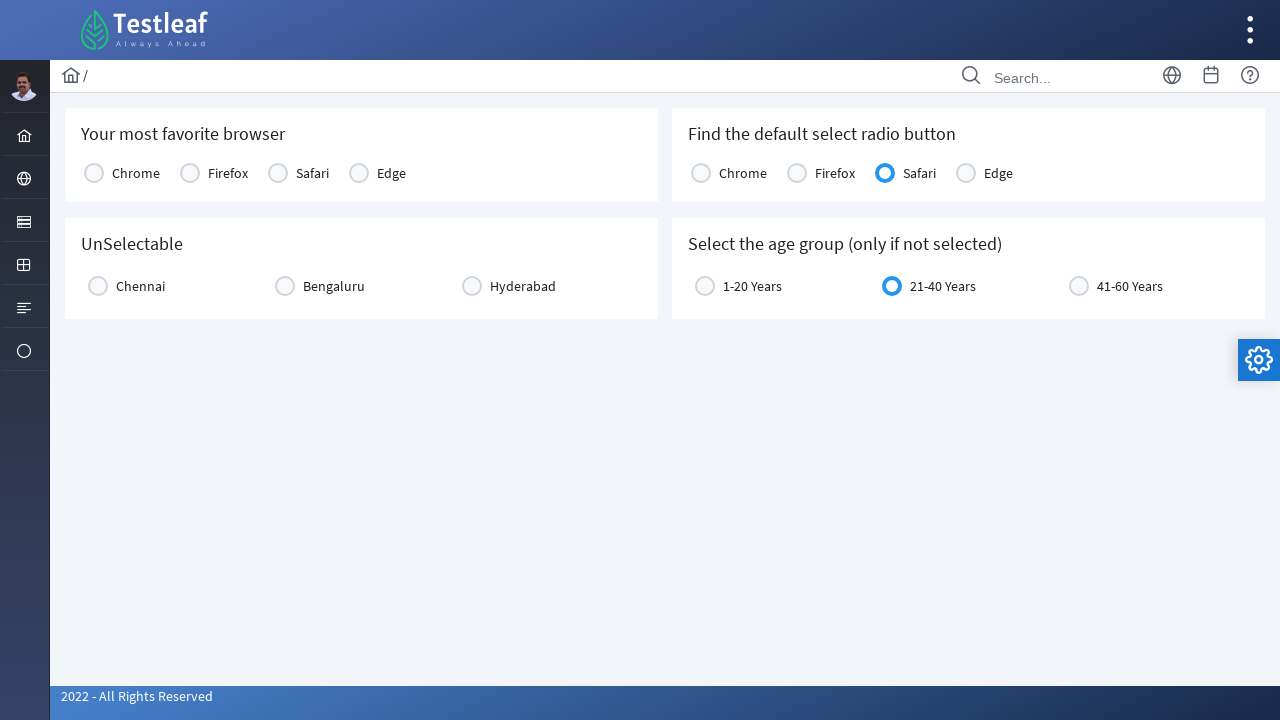

Clicked Chrome radio button for favorite browser at (136, 173) on //h5[text()='Your most favorite browser']/following-sibling::div//label[text()='
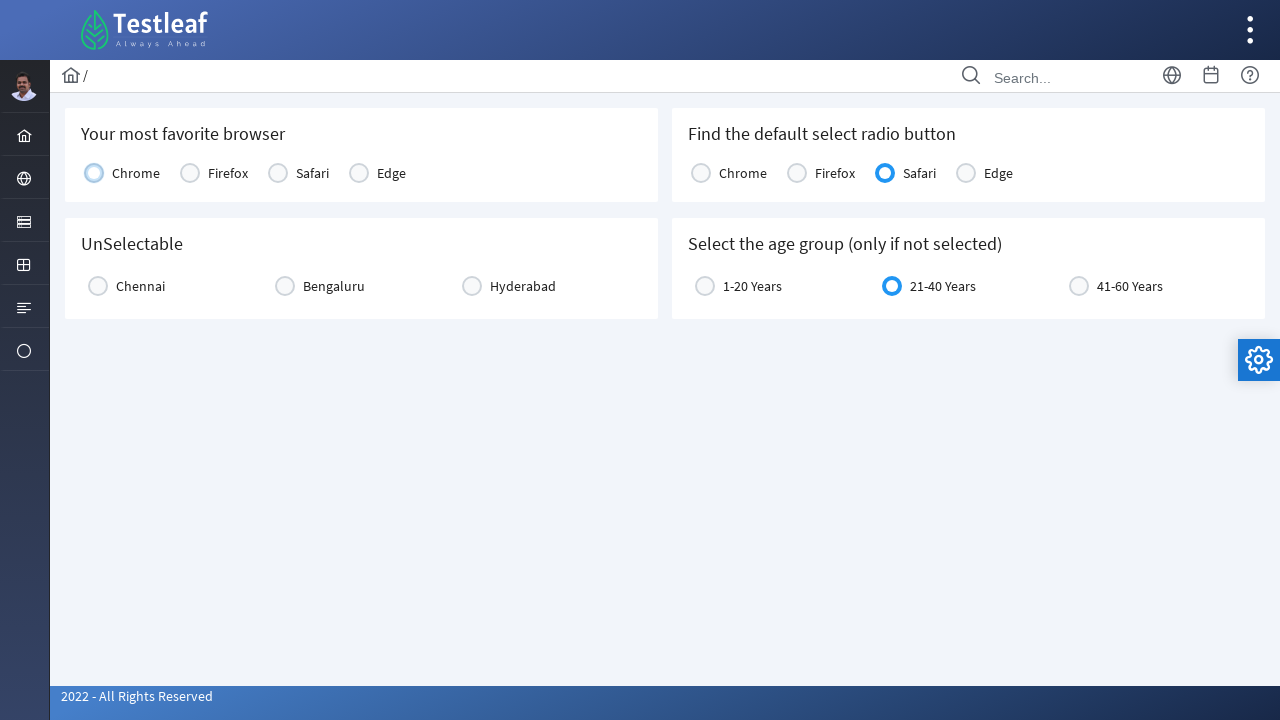

Located Chrome radio button element
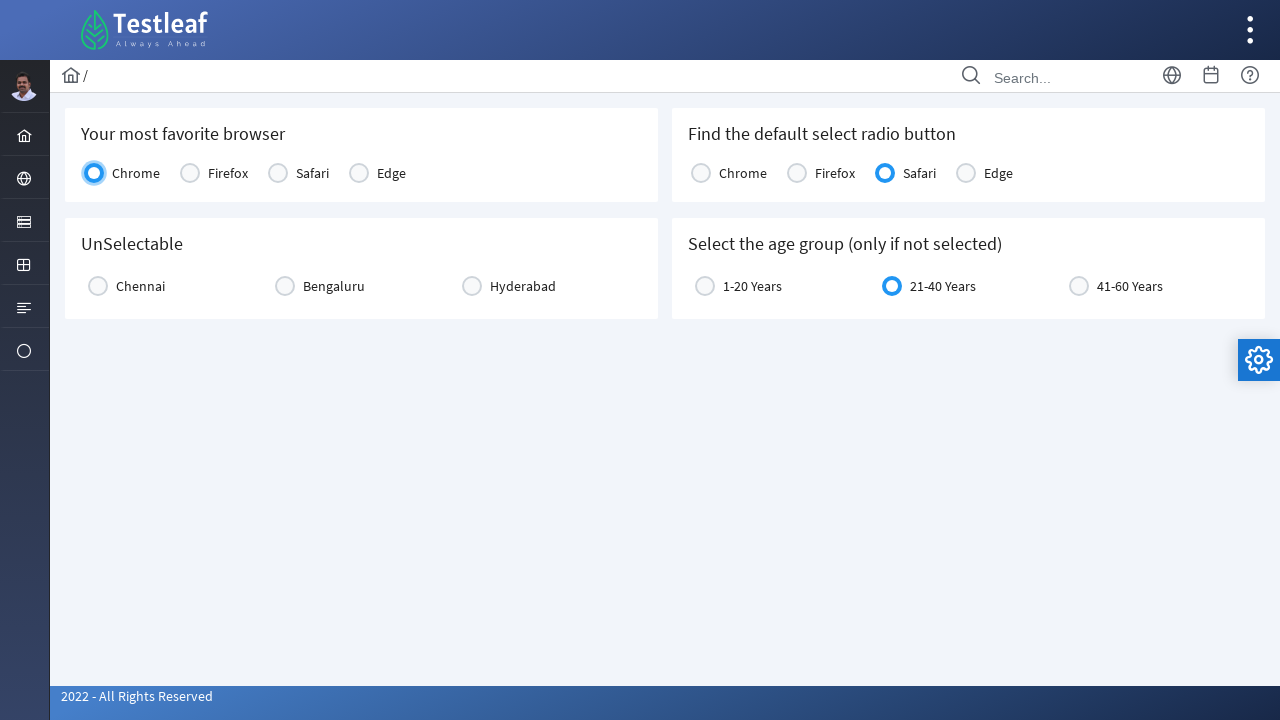

Verified Chrome radio button is enabled
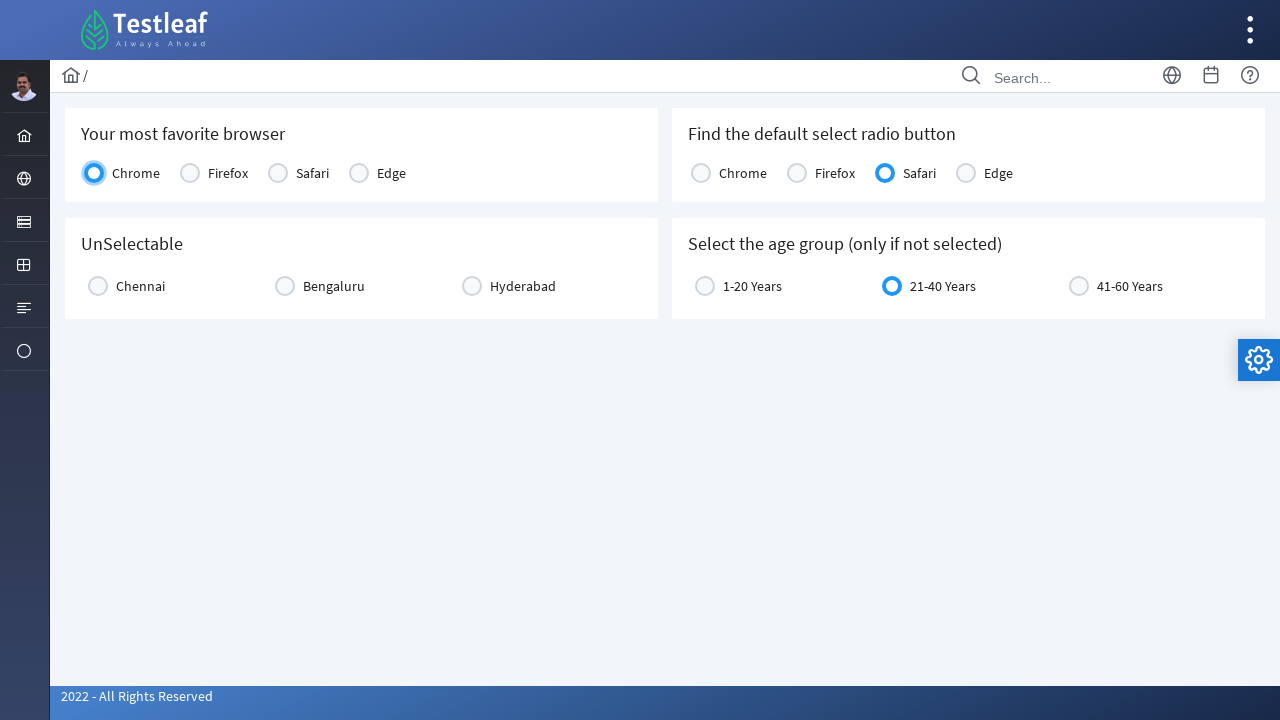

Clicked Chennai radio button at (140, 286) on //h5[text()='UnSelectable']/following-sibling::div//label[text()='Chennai']
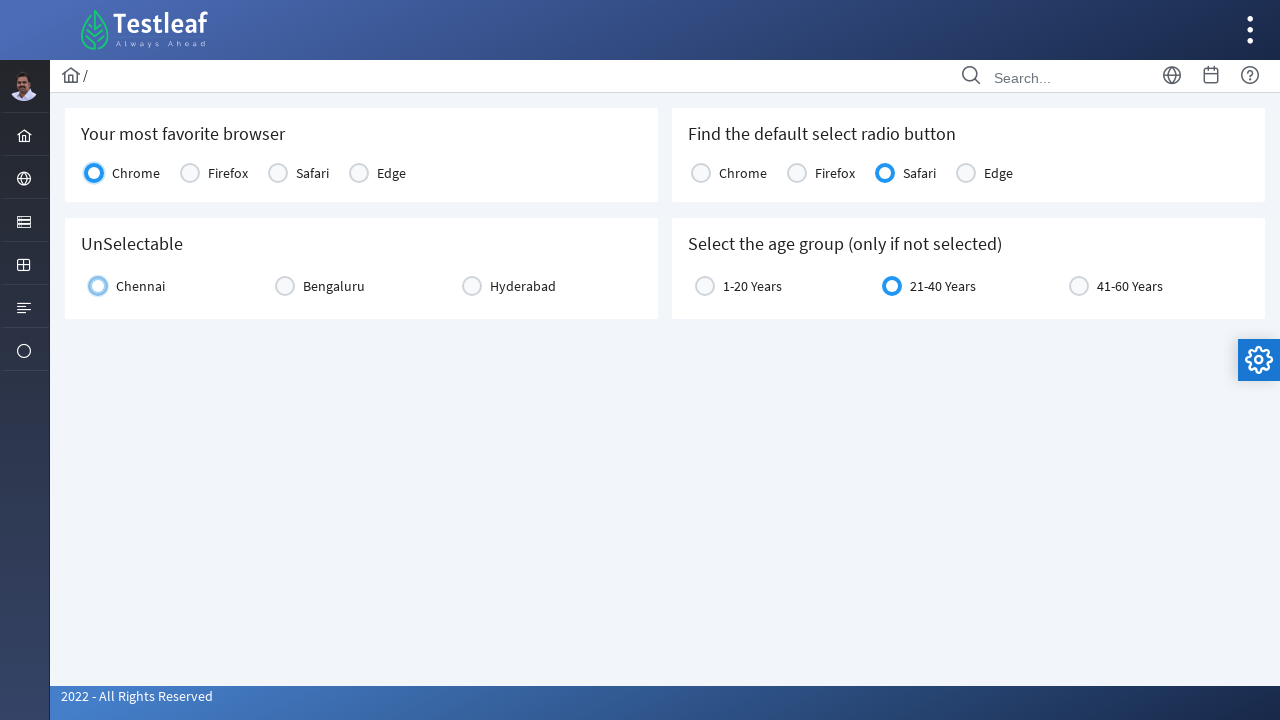

Located Chennai radio button element
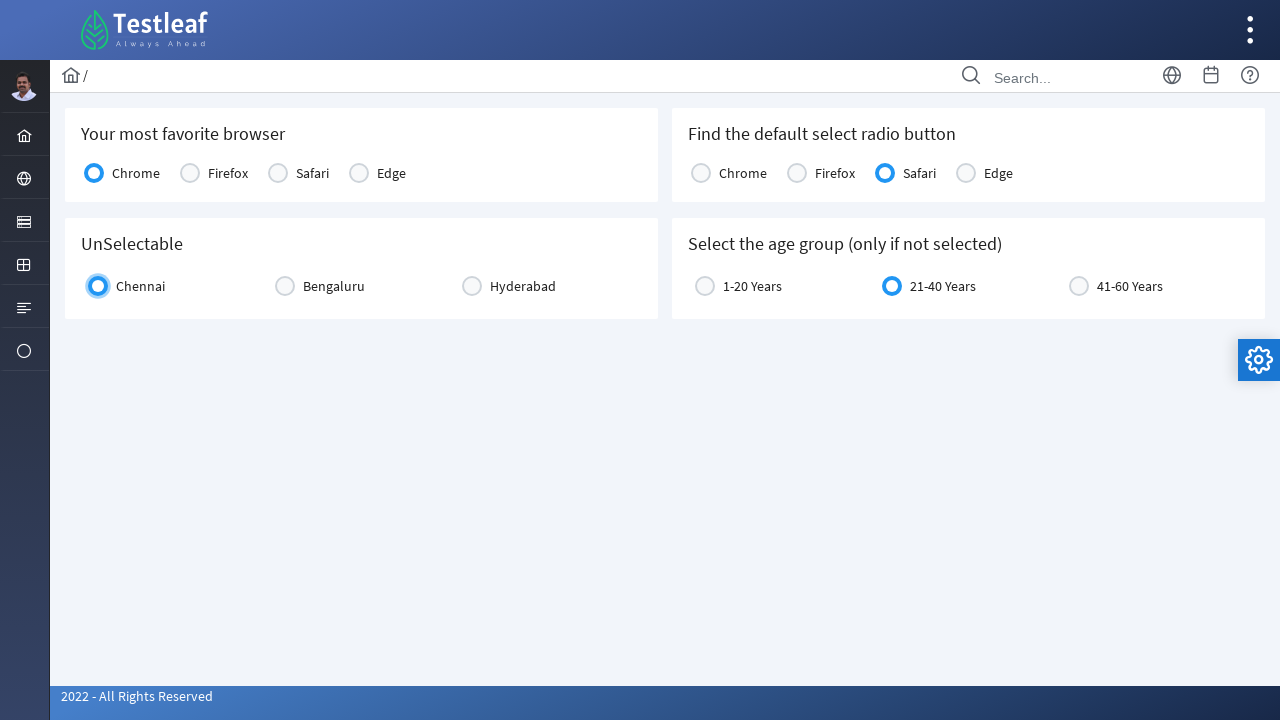

Verified Chennai radio button is enabled
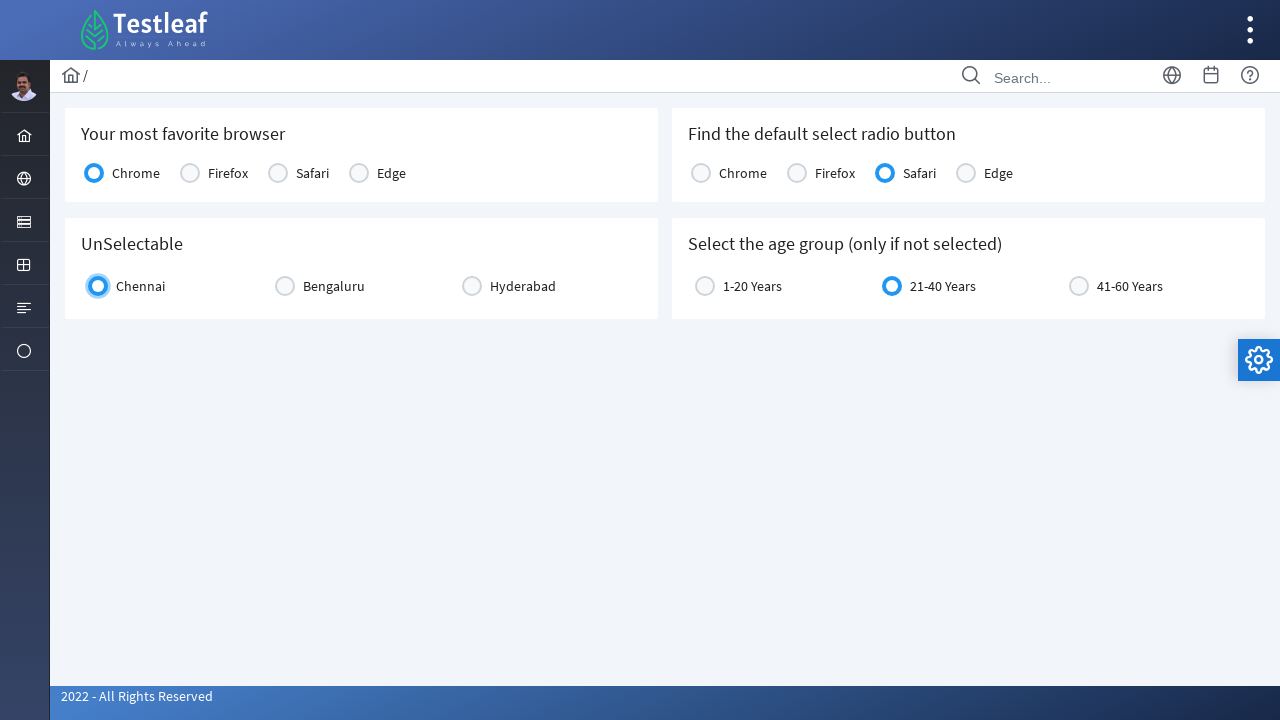

Clicked 1-20 Years radio button for age group at (752, 286) on //h5[text()='Select the age group (only if not selected)']/following-sibling::di
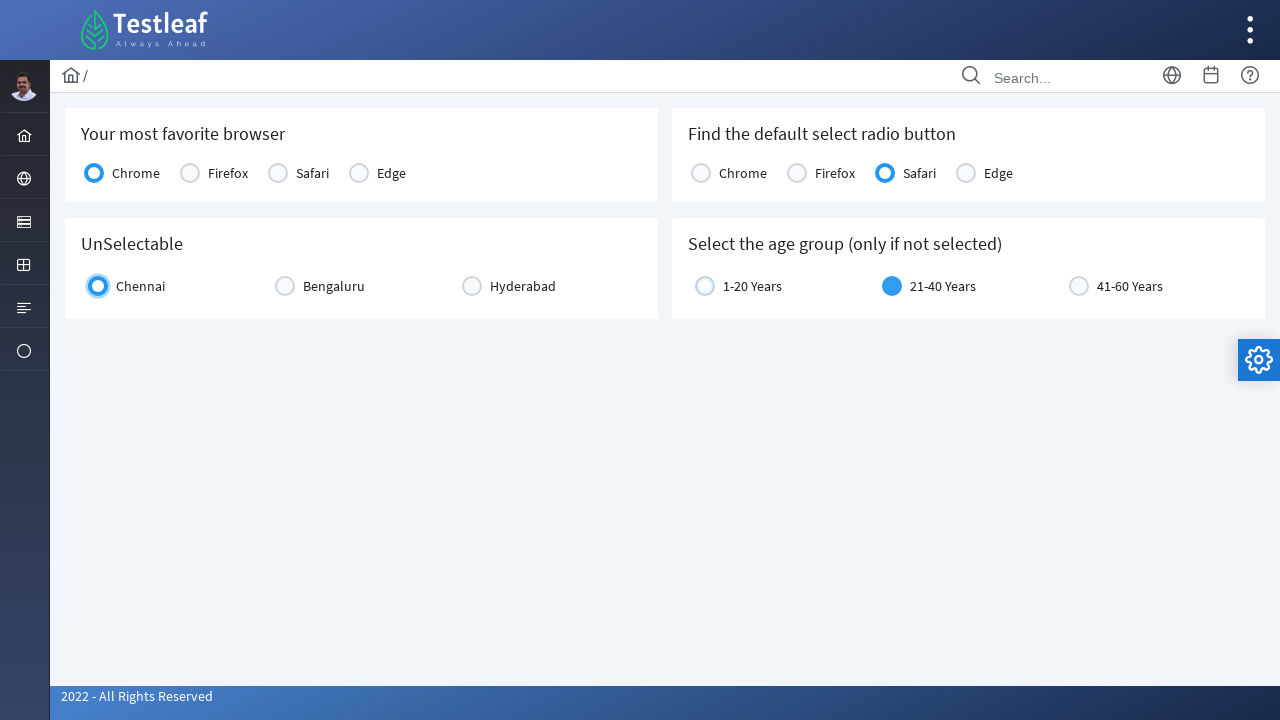

Located 1-20 Years radio button element
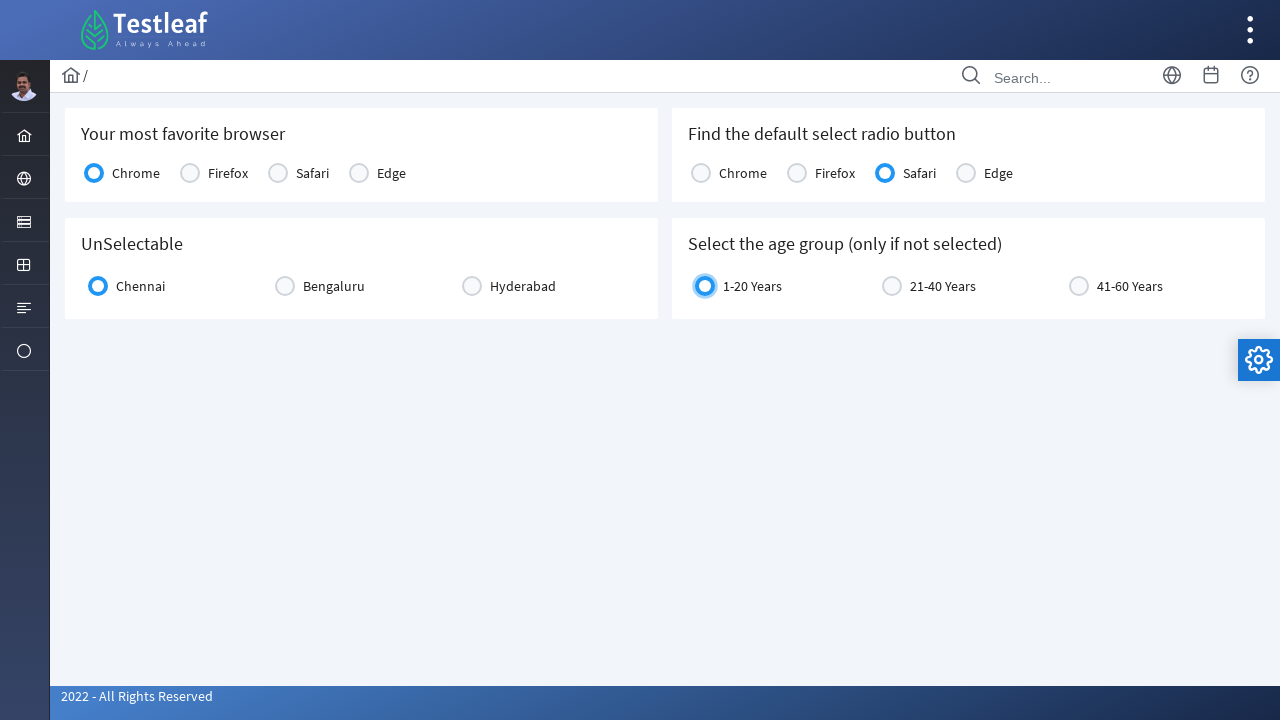

Verified 1-20 Years radio button is enabled
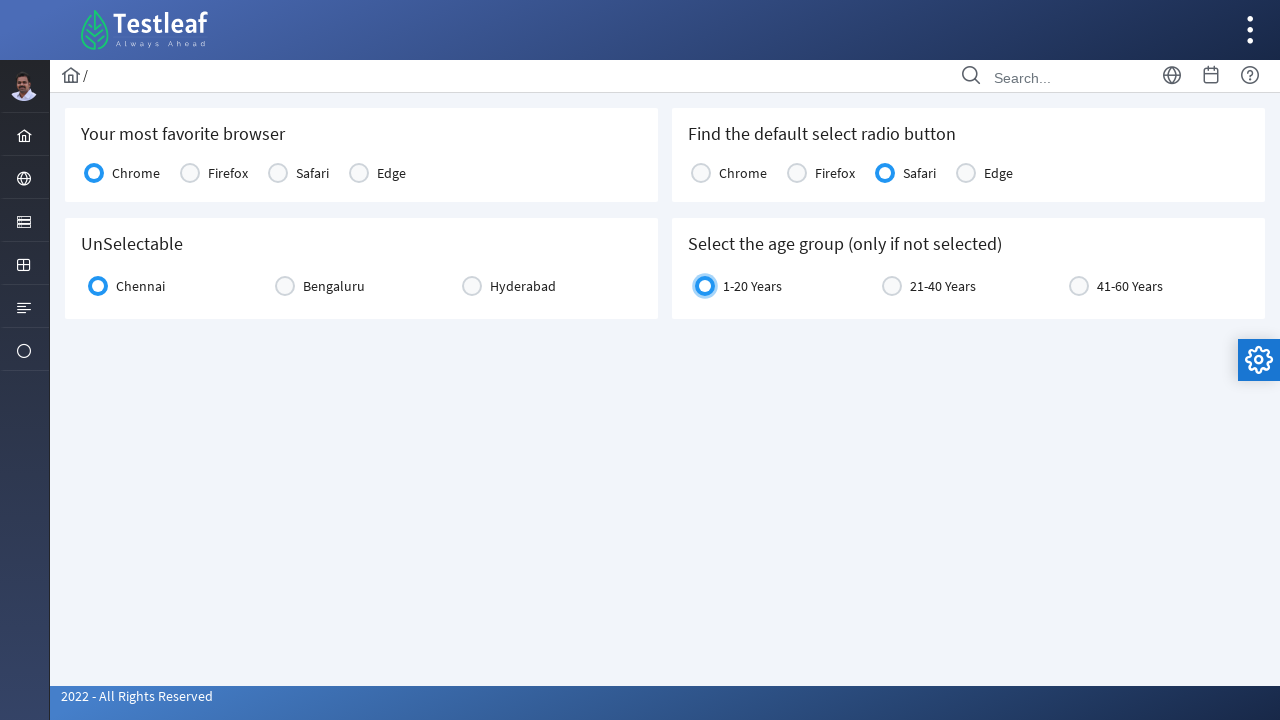

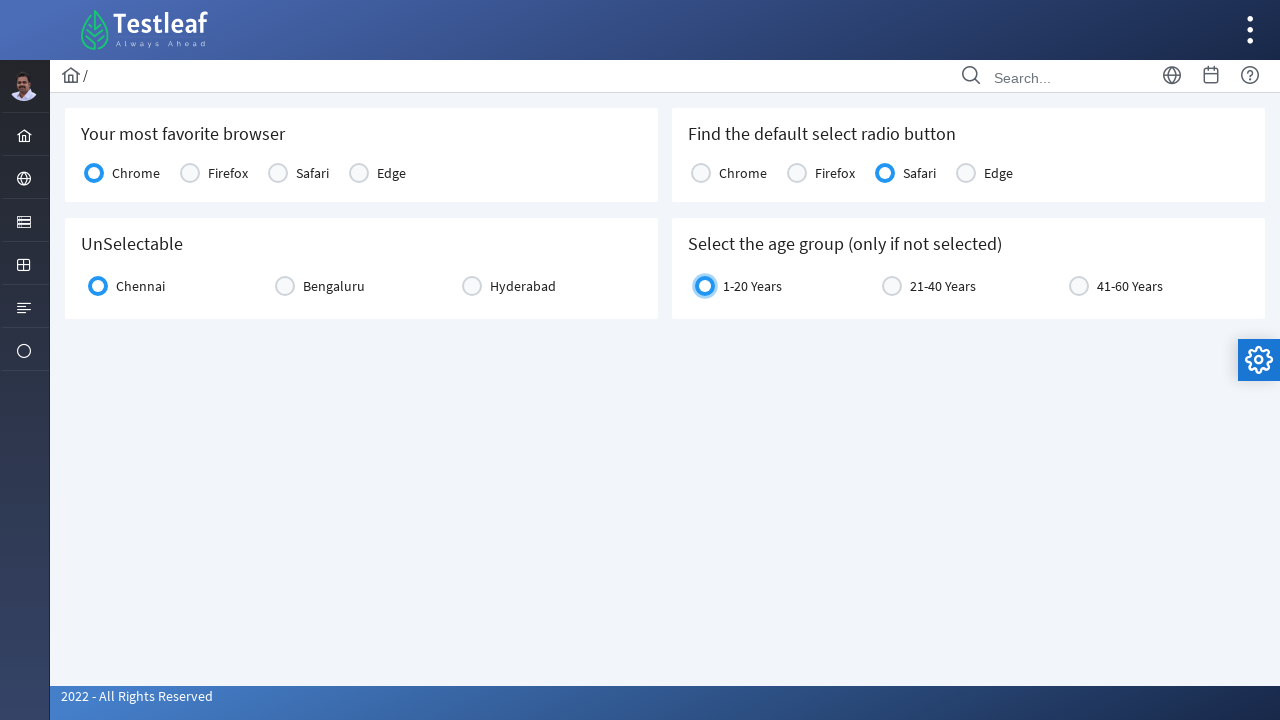